Tests wait functionality by clicking a button and waiting for a paragraph element to appear on the page

Starting URL: https://testeroprogramowania.github.io/selenium/wait2.html

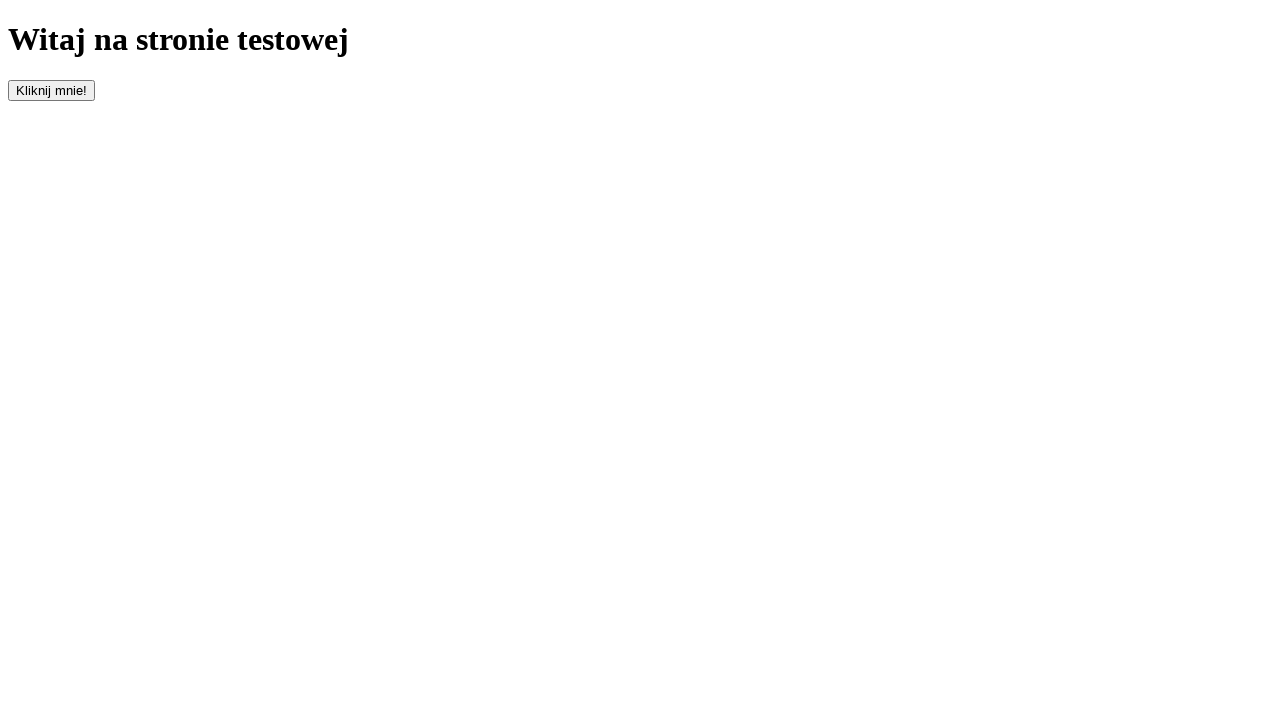

Clicked button with id 'clickOnMe' to trigger element appearance at (52, 90) on #clickOnMe
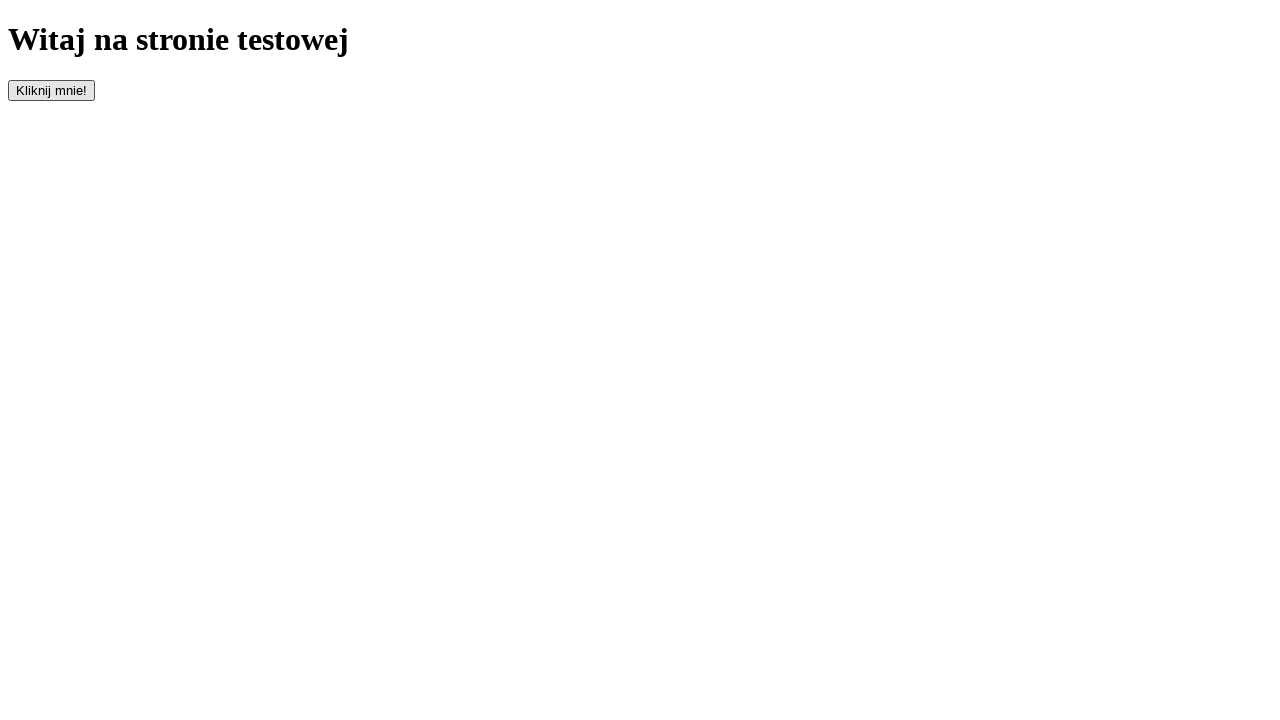

Waited for paragraph element to become visible
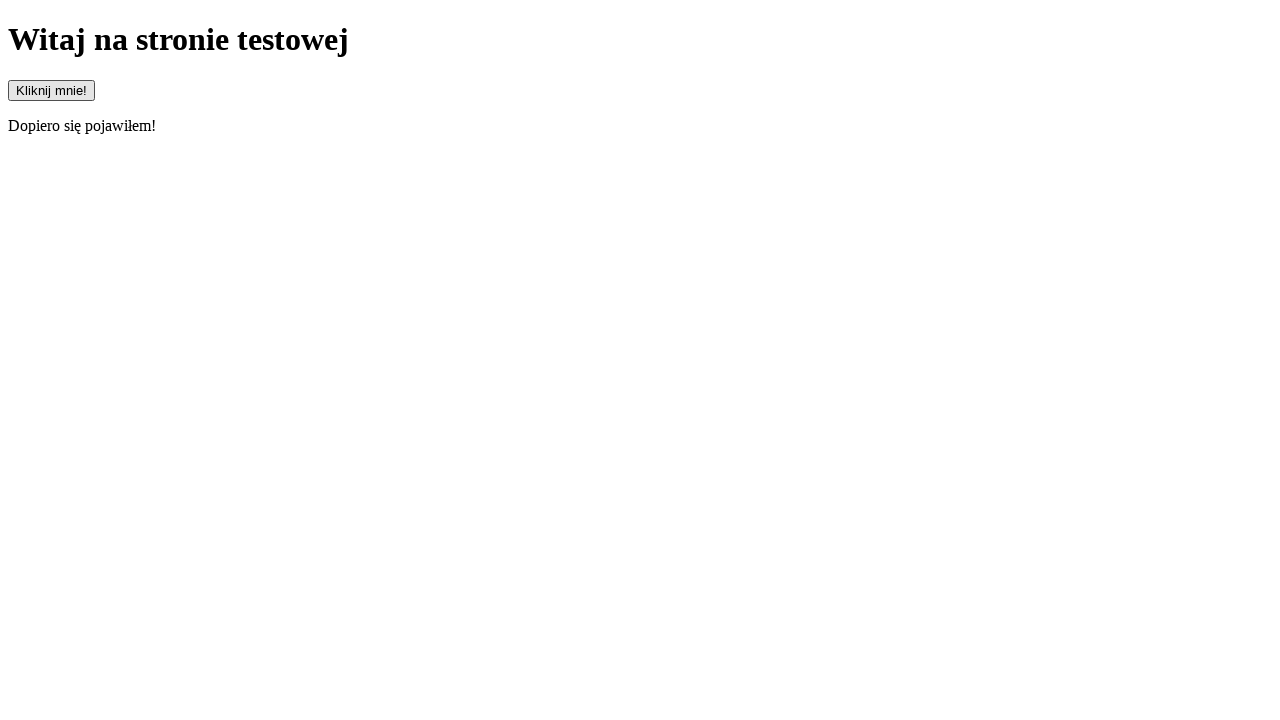

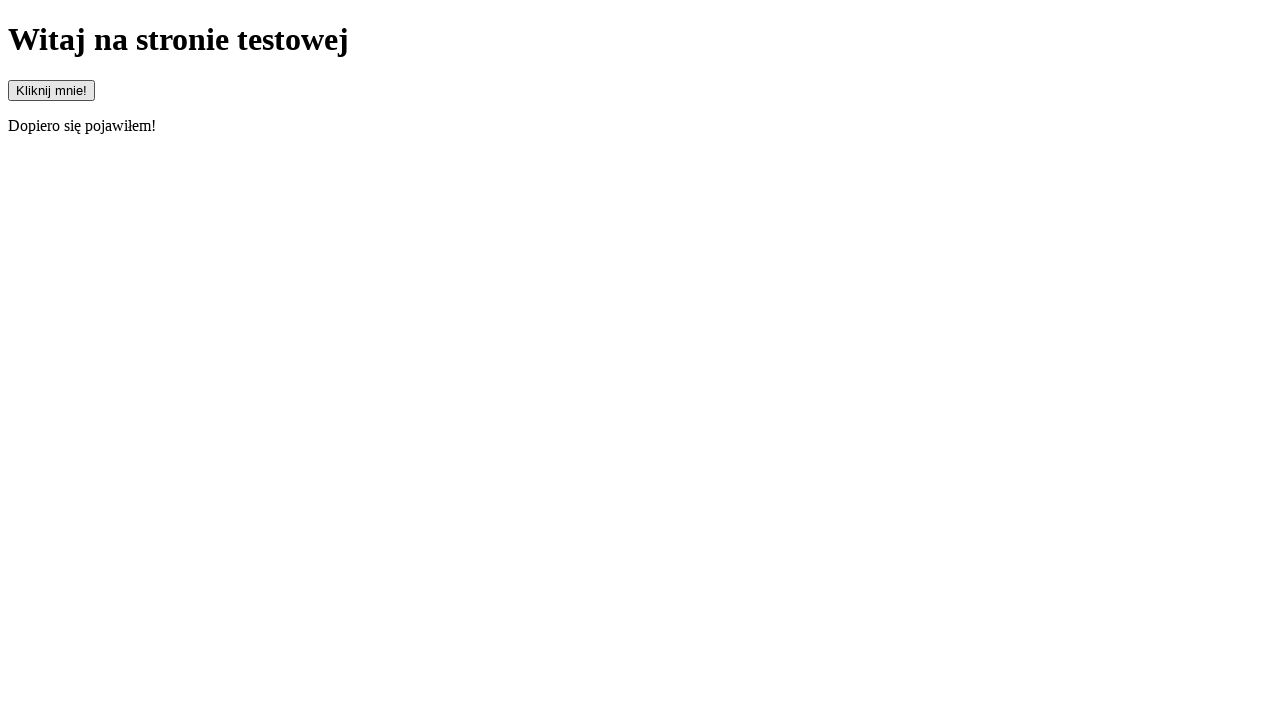